Tests opening a new message window from the DemoQA site by navigating to the Browser Windows section and clicking the "New Window Message" button.

Starting URL: https://demoqa.com/

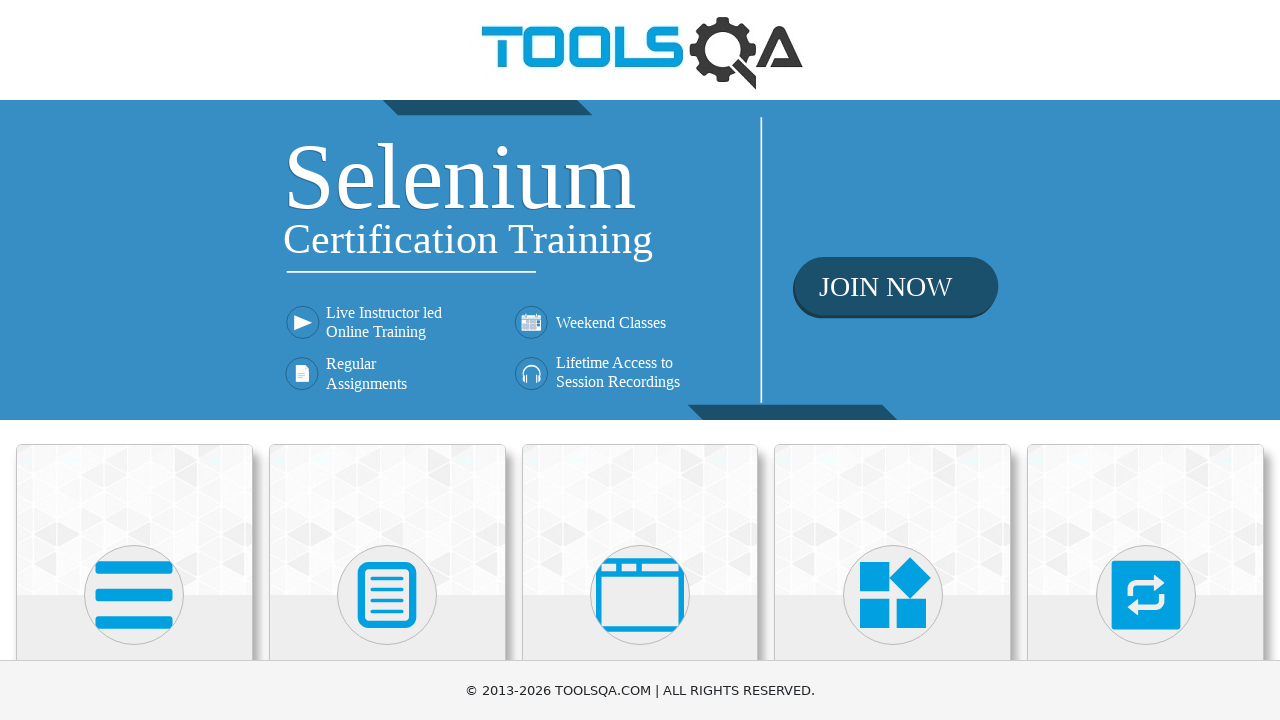

Scrolled to 'Alerts, Frame & Windows' card
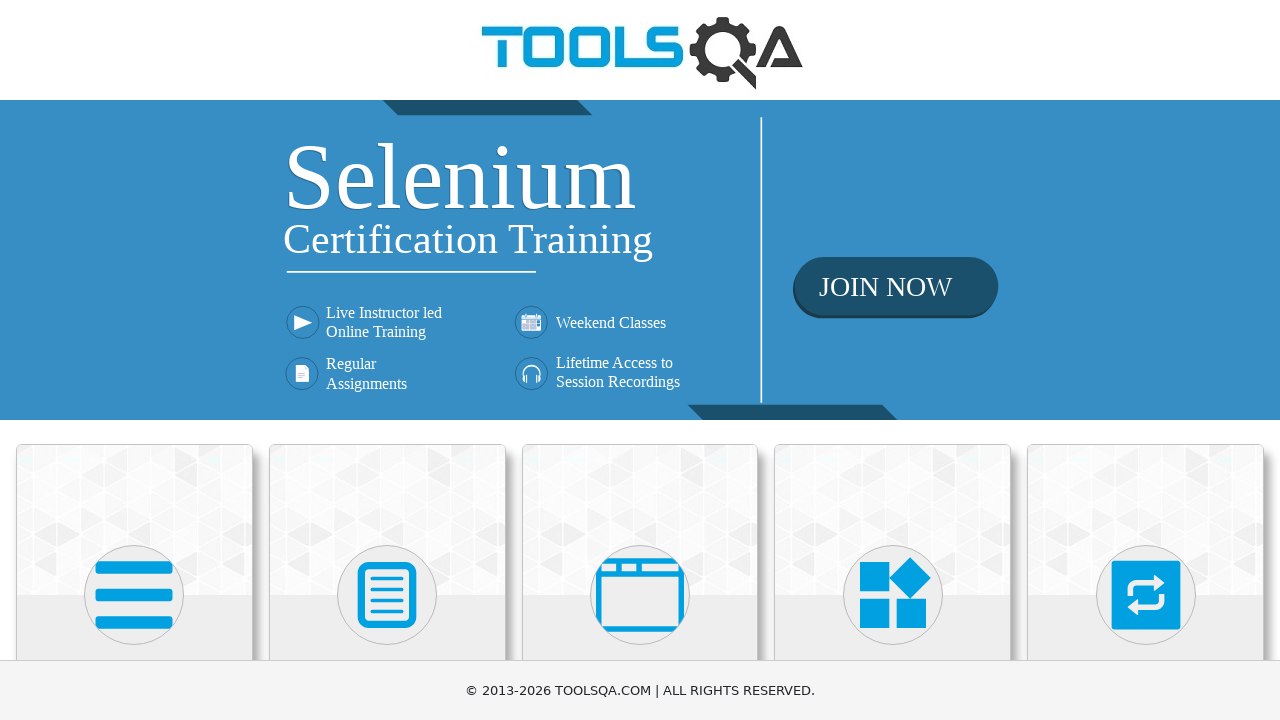

Clicked on 'Alerts, Frame & Windows' card at (640, 360) on xpath=//div[@class='card-body']//h5[contains(text(),'Alerts, Frame & Windows')]
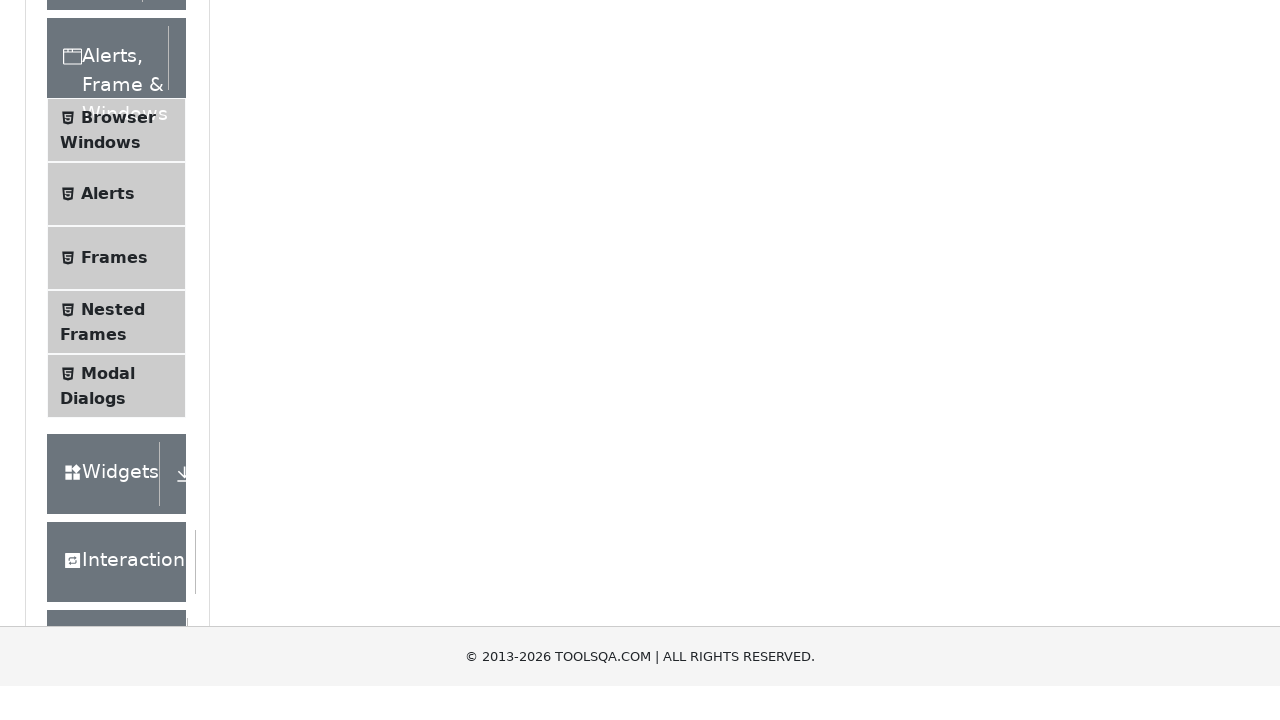

Clicked on 'Browser Windows' menu item at (118, 424) on xpath=//span[contains(text(),'Browser Windows')]
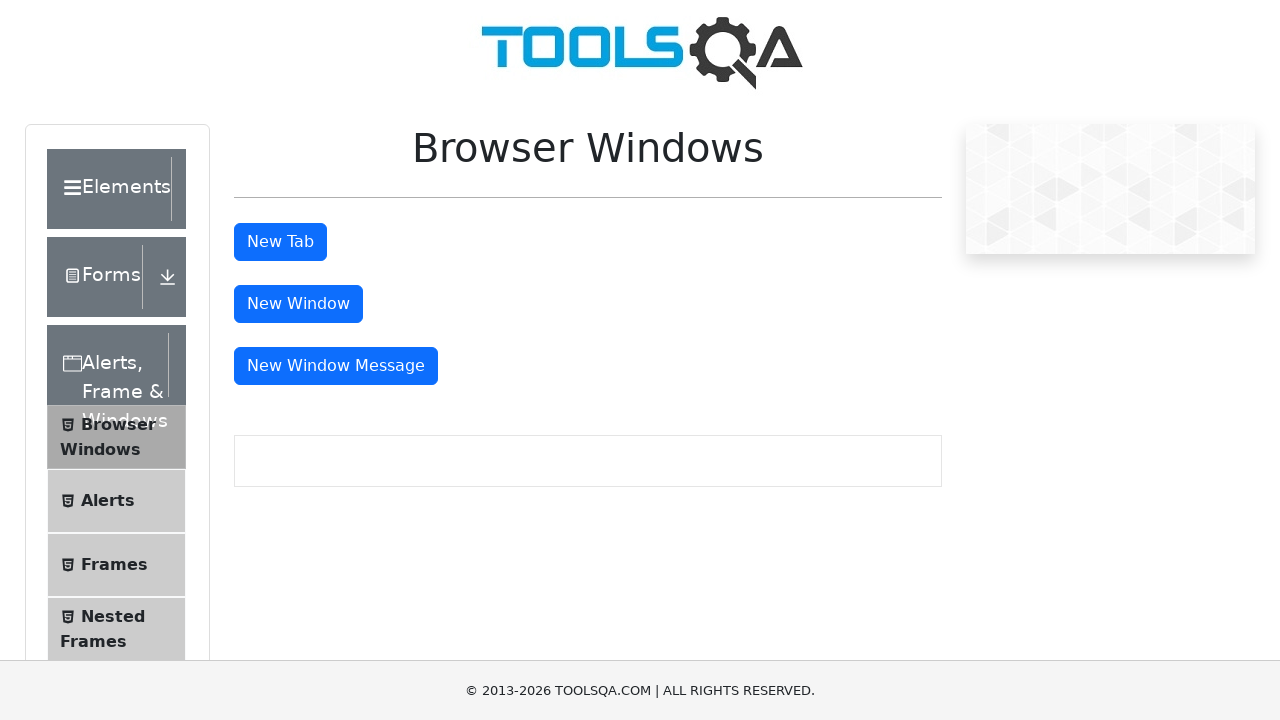

Clicked 'New Window Message' button at (336, 366) on xpath=//button[@id='messageWindowButton']
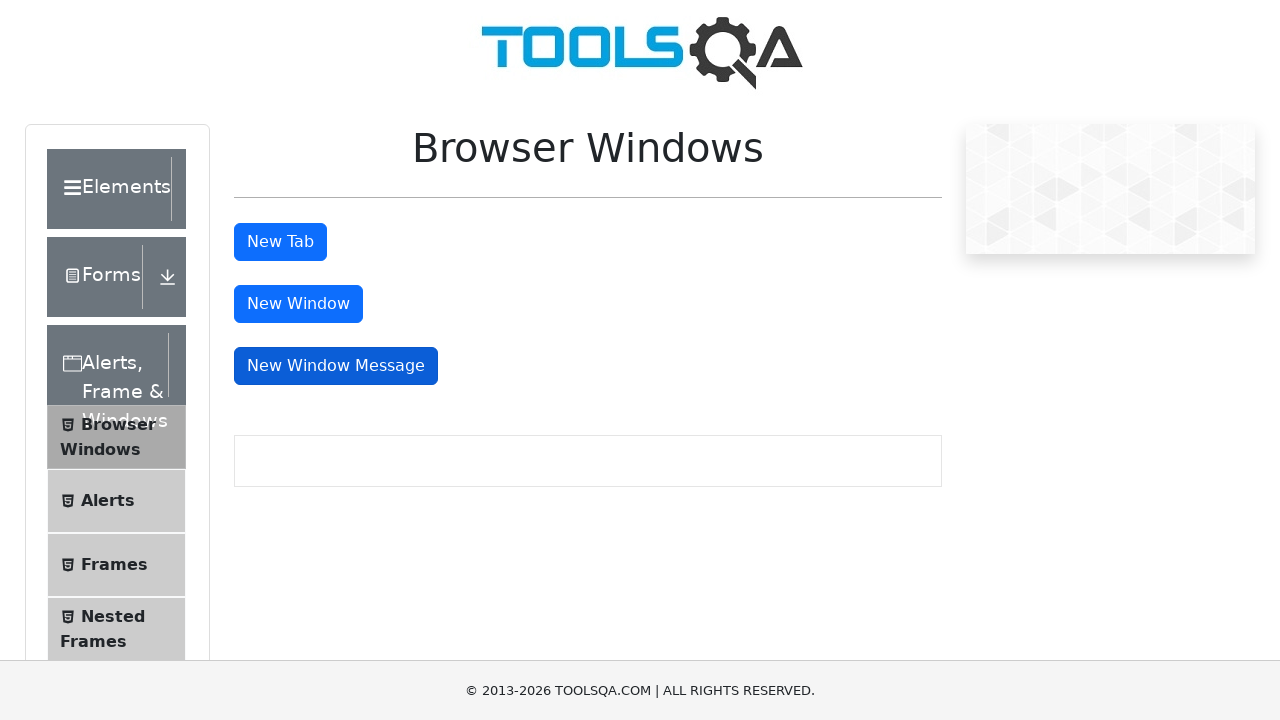

New message window loaded
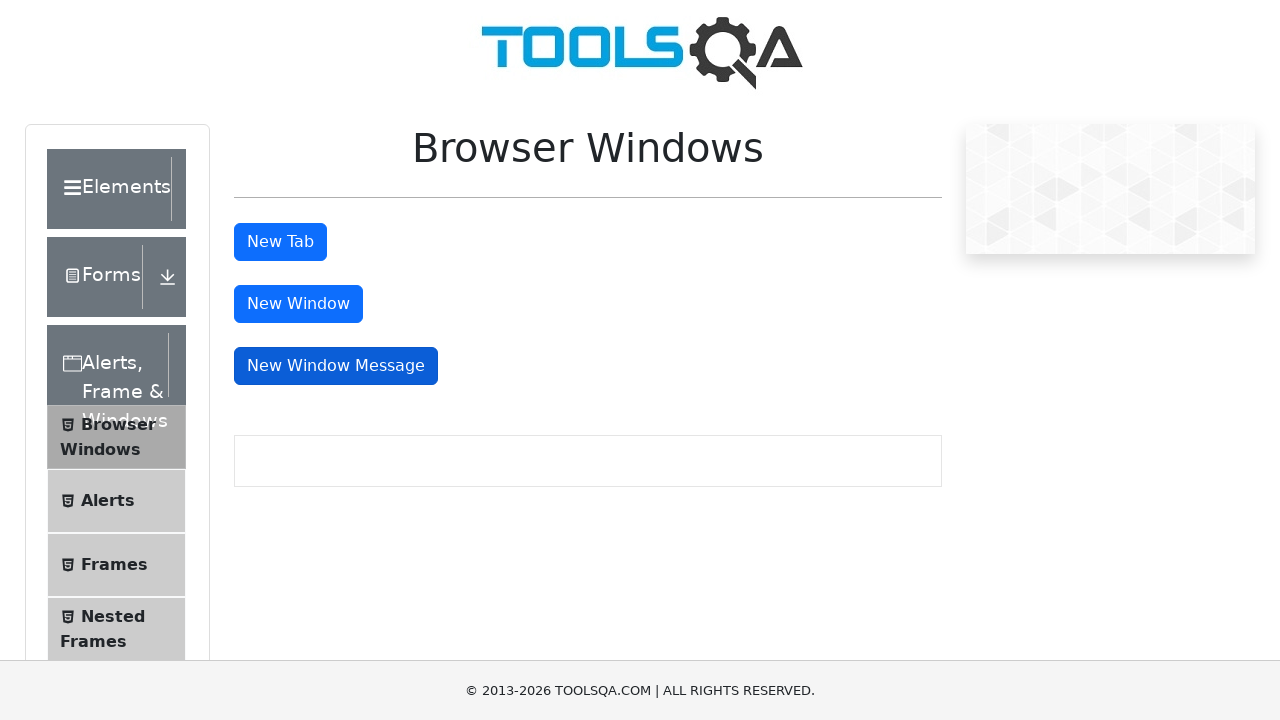

Closed the new message window
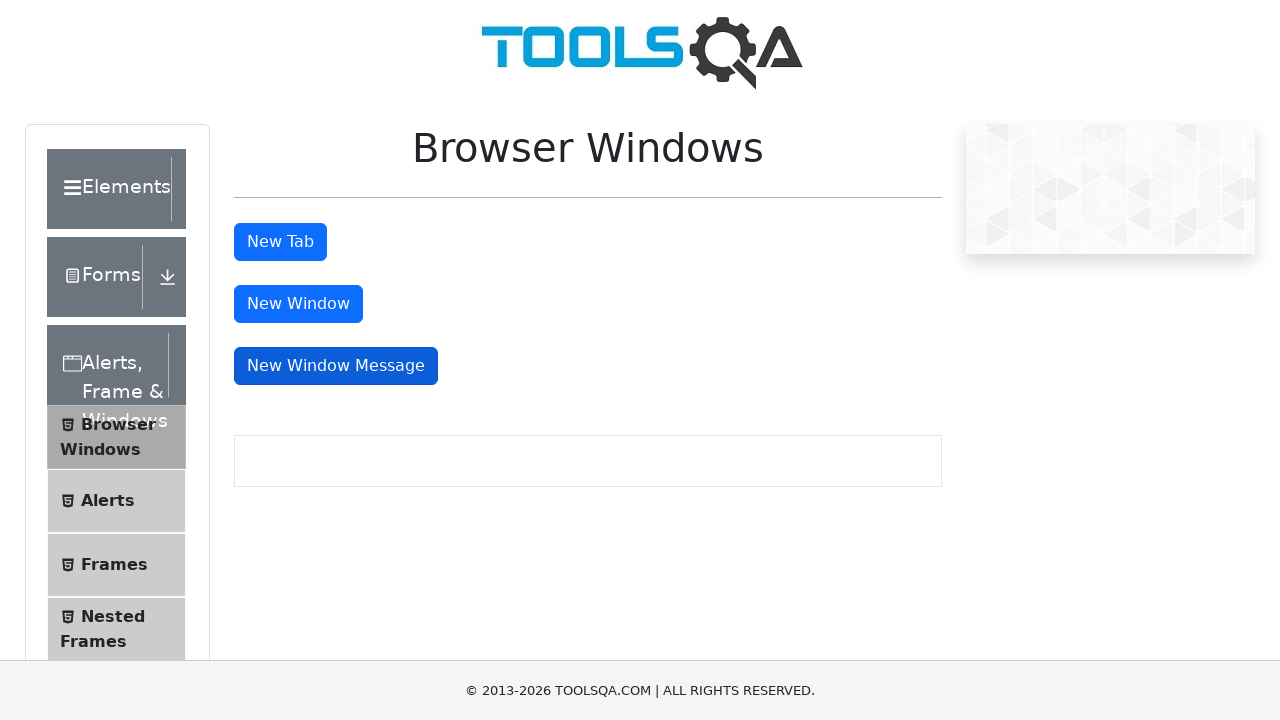

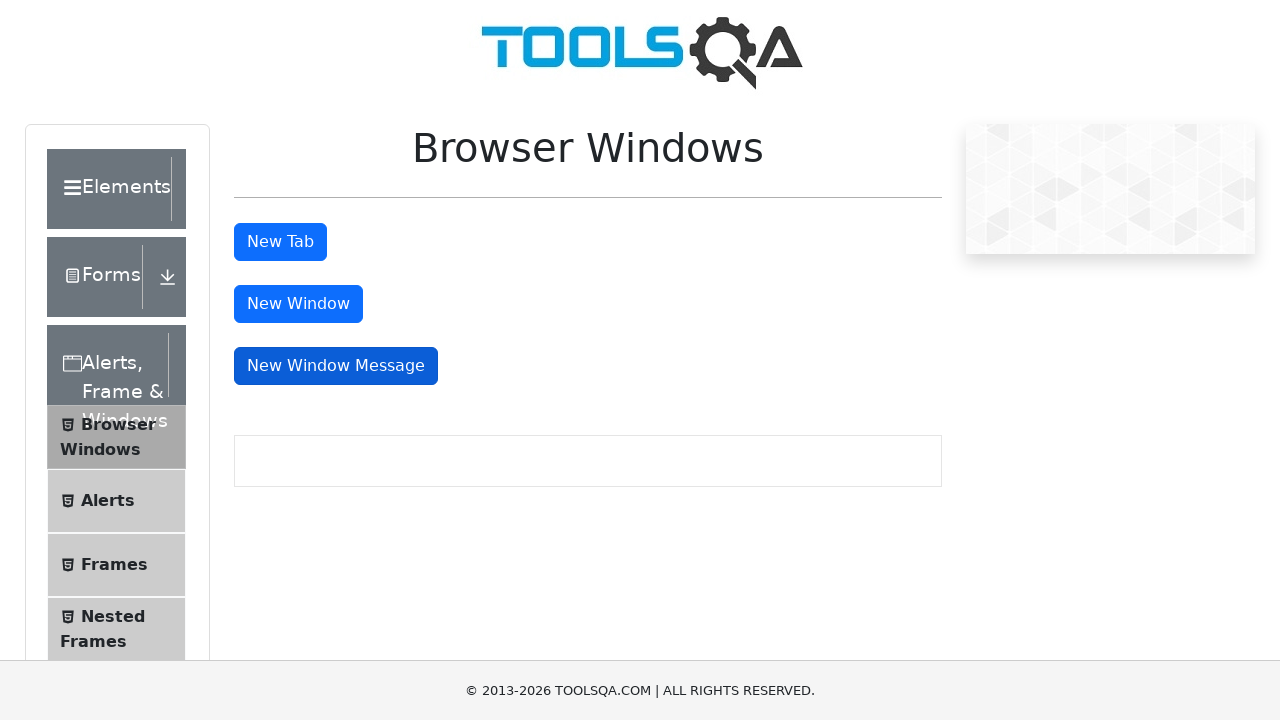